Tests dropdown menu functionality by clicking on a dropdown and selecting an option from a grouped list

Starting URL: https://demoqa.com/select-menu

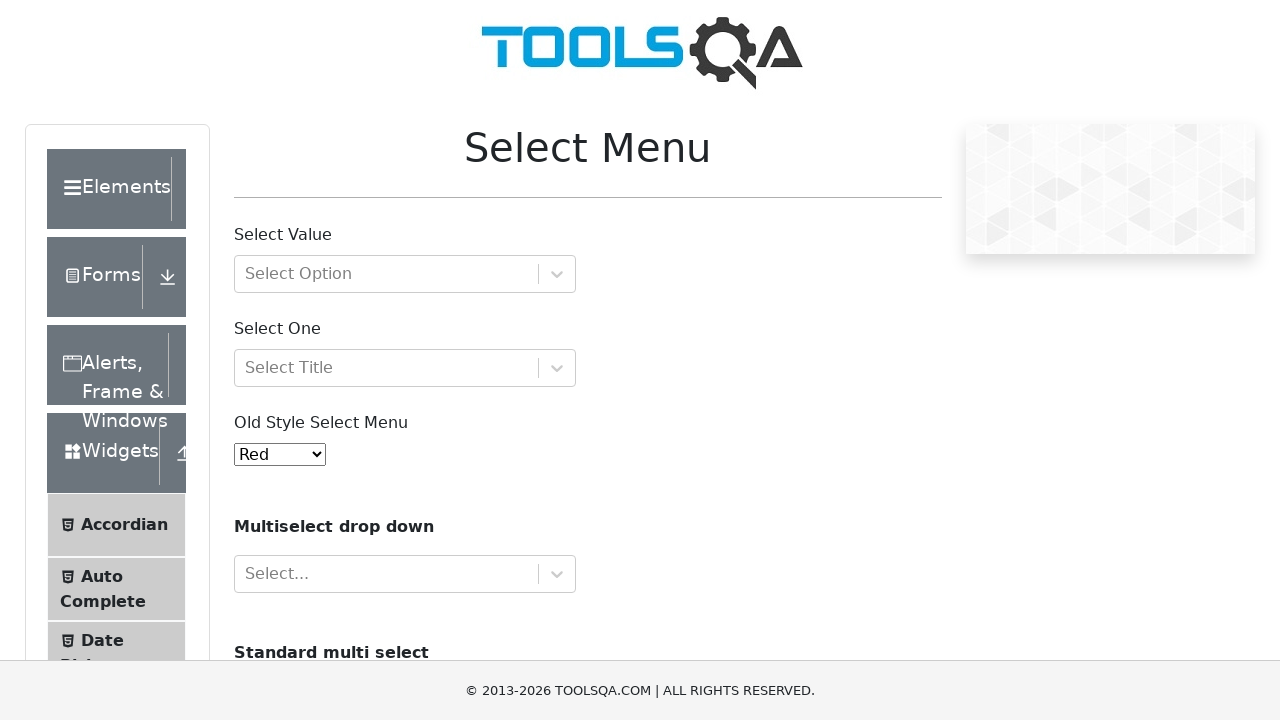

Clicked on the dropdown menu with option groups at (405, 274) on #withOptGroup
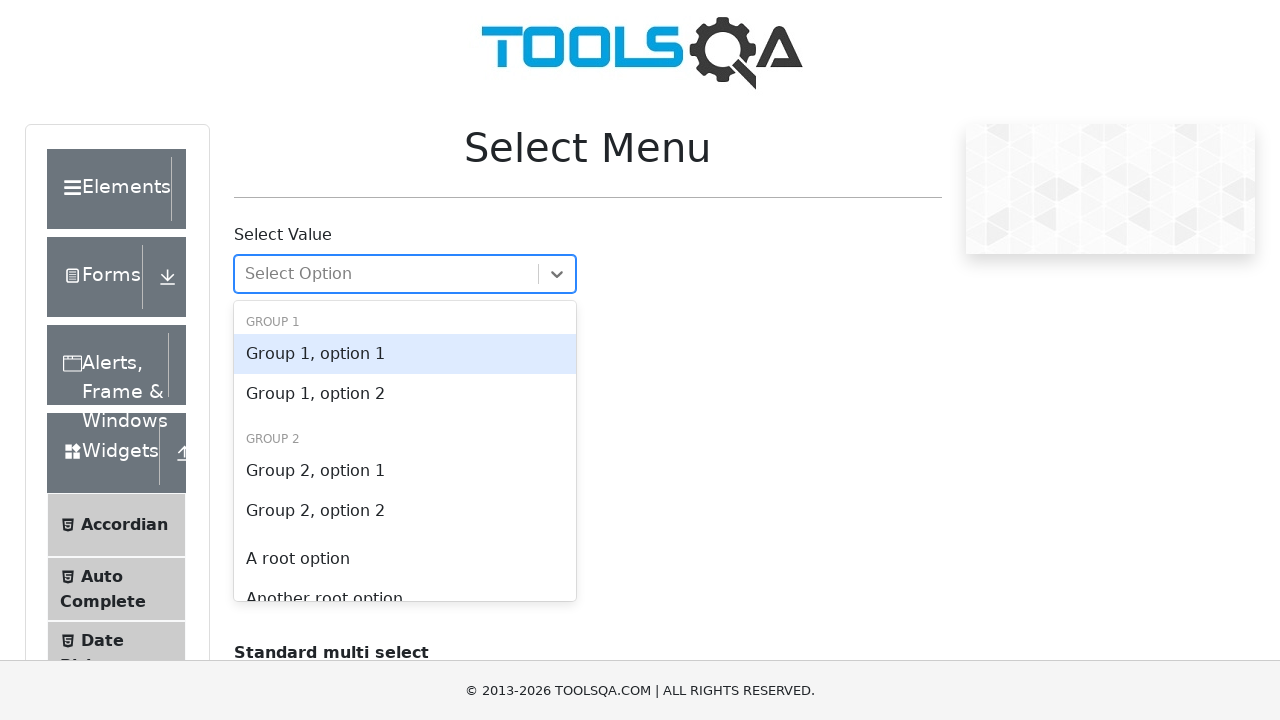

Selected 'Group 2, option 1' from the dropdown menu at (405, 471) on xpath=//div[contains(text(),'Group 2, option 1')]
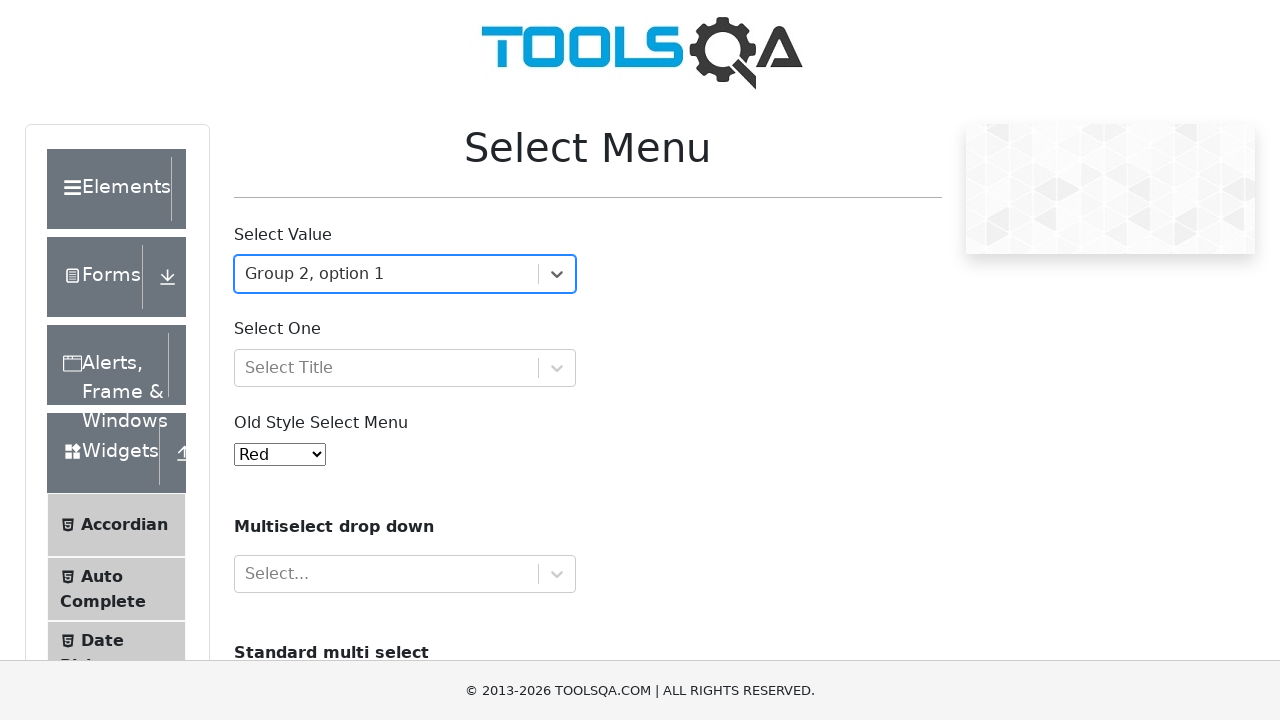

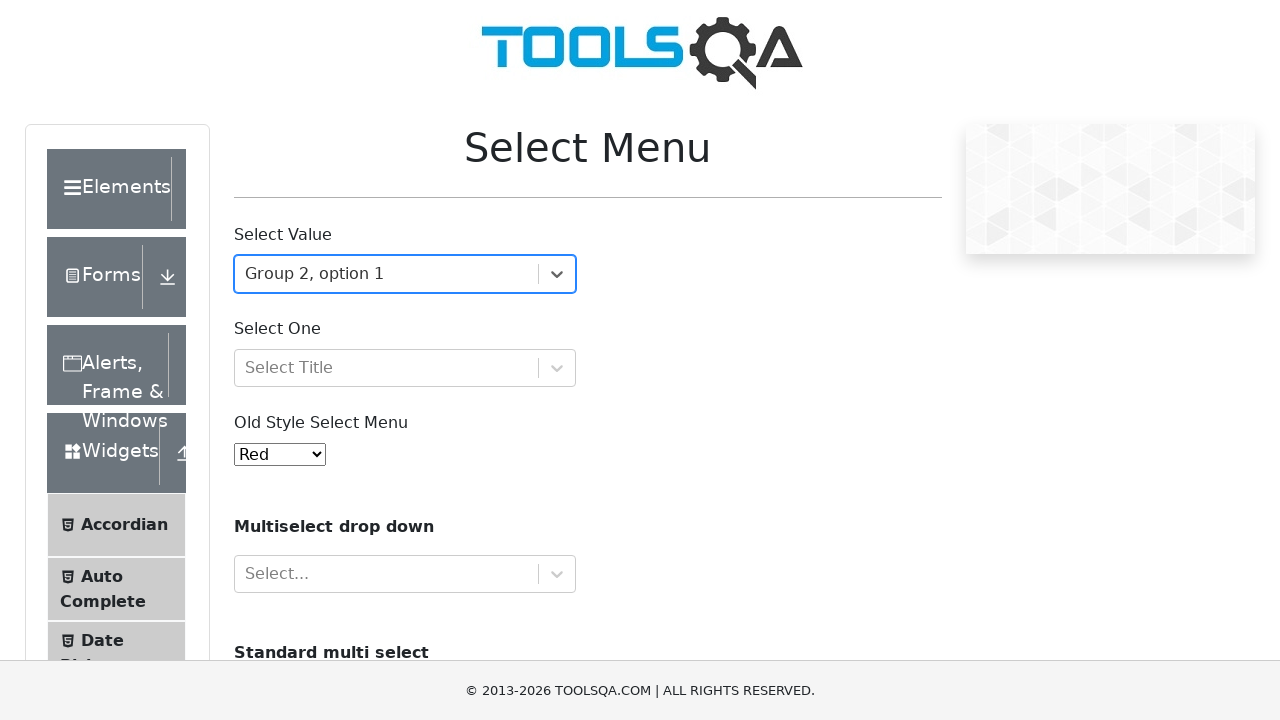